Tests autocomplete functionality by clicking an input field, typing a character to trigger suggestions, and selecting a specific option (Albania) from the dropdown list

Starting URL: http://demo.automationtesting.in/AutoComplete.html

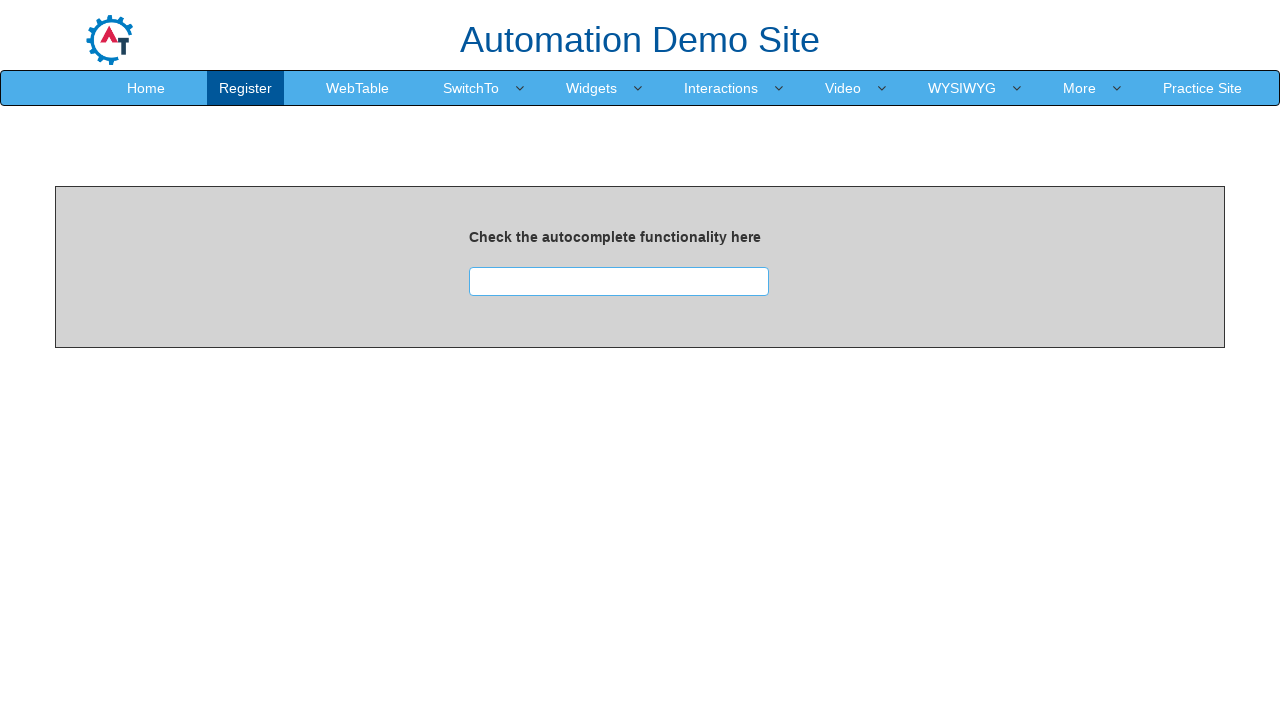

Clicked on the autocomplete input field at (484, 283) on div.ui-autocomplete-multiselect.ui-state-default.ui-widget input
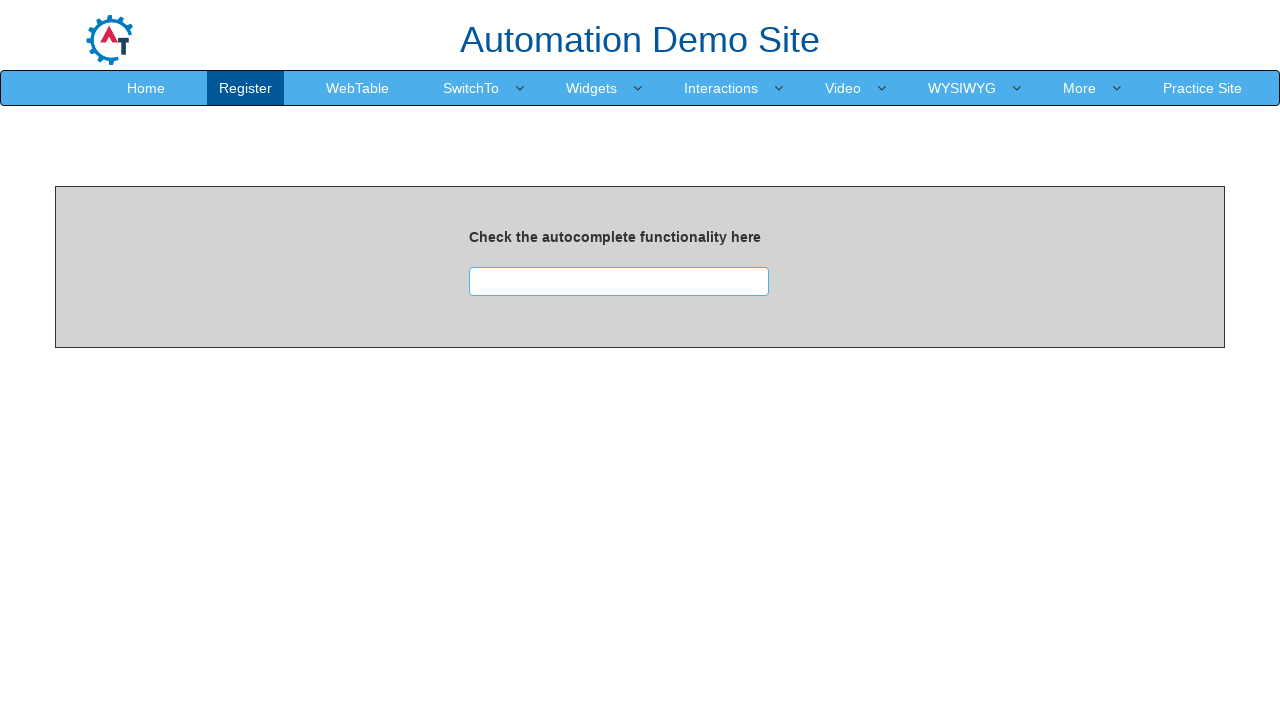

Typed 'a' in the autocomplete input field to trigger suggestions on div.ui-autocomplete-multiselect.ui-state-default.ui-widget input
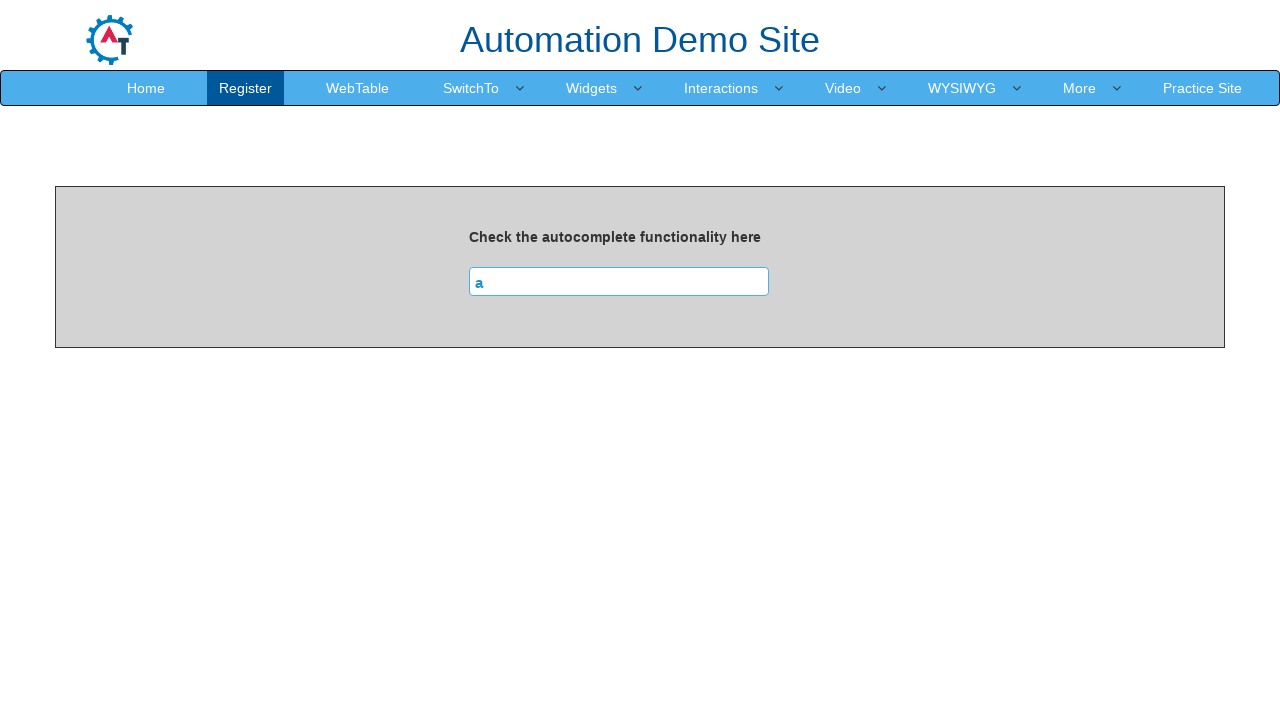

Autocomplete dropdown appeared with suggestions
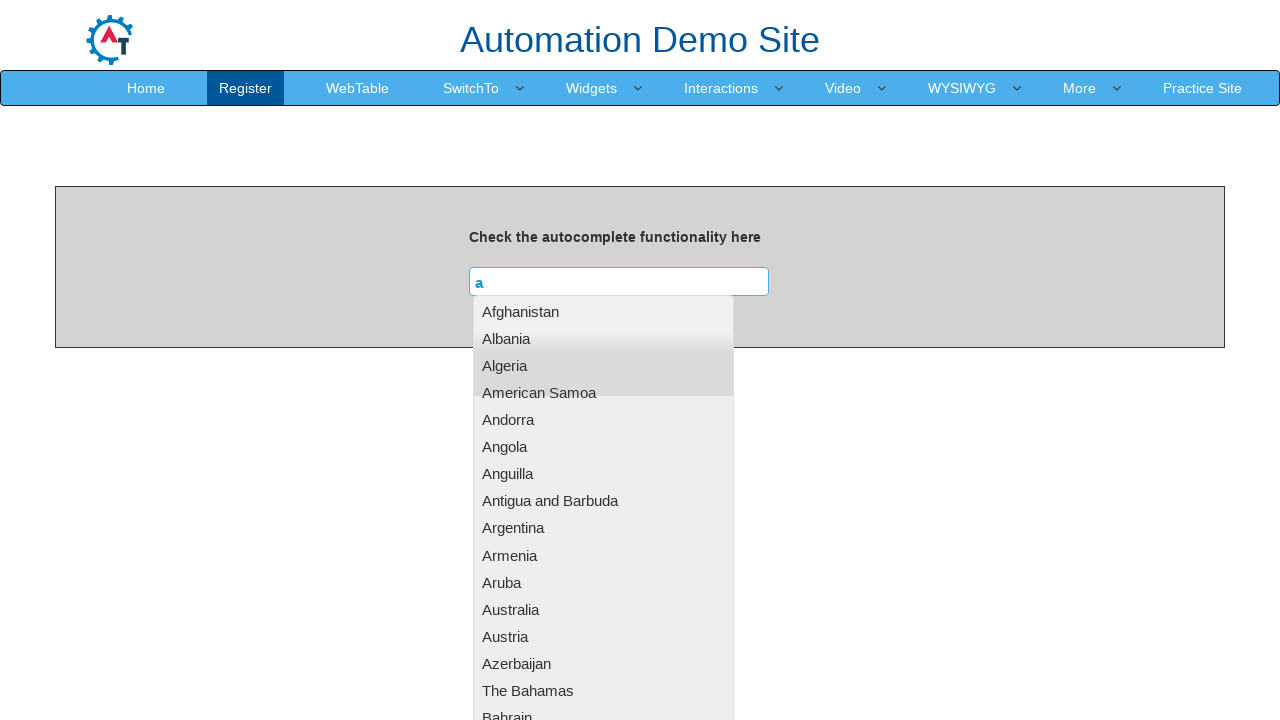

Selected 'Albania' option from the autocomplete dropdown at (603, 338) on #menucontainer ul li a:has-text('Albania')
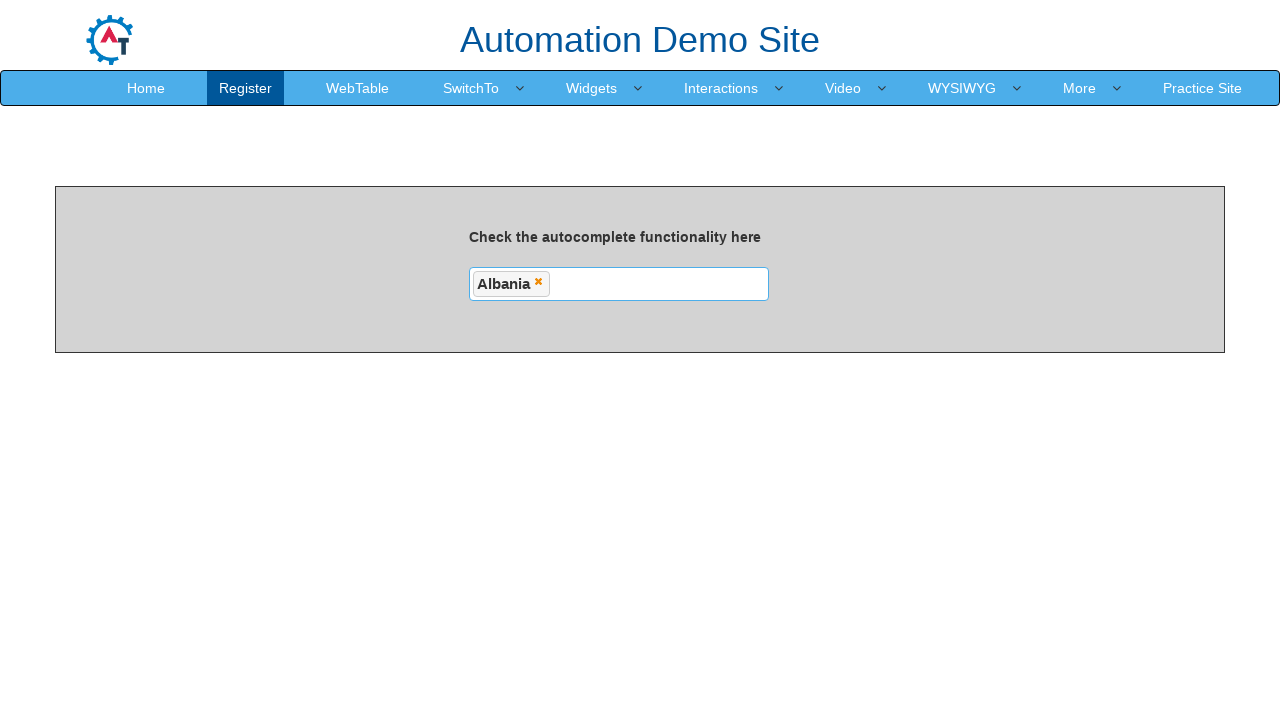

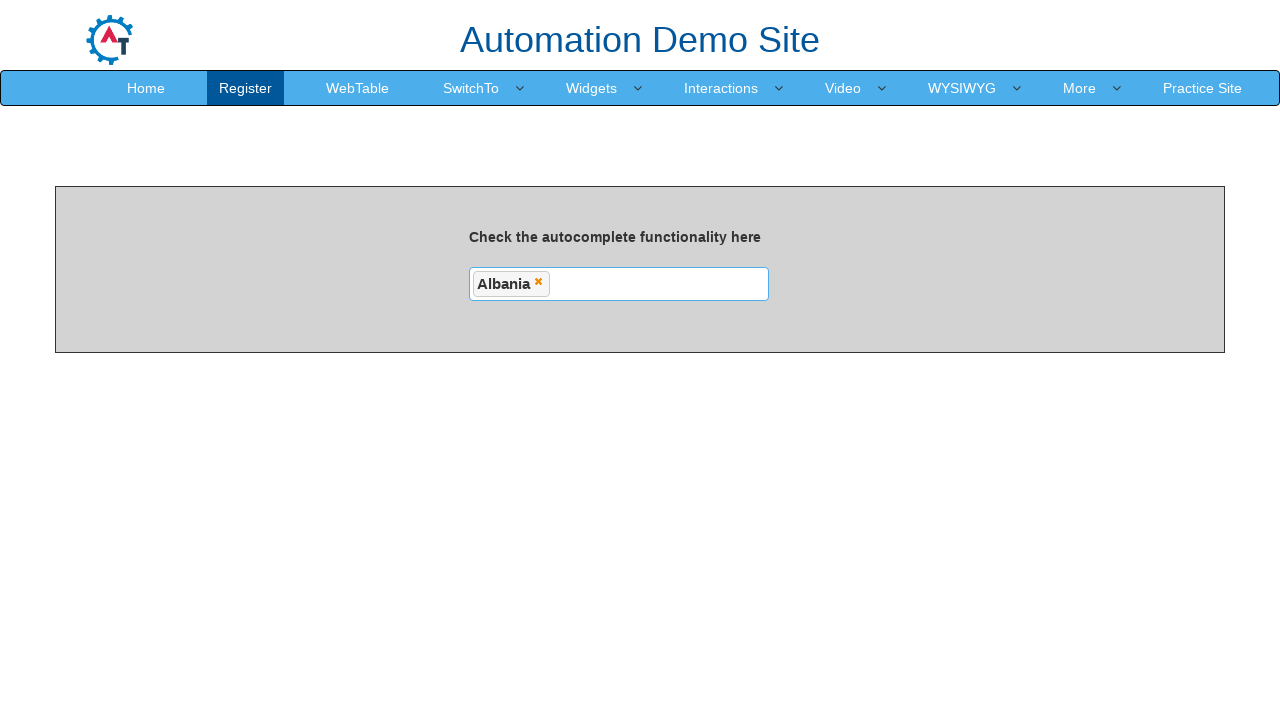